Tests password generator by entering "hello" as master password and "google.com" as site name, then verifies the generated password is 16 characters long

Starting URL: http://angel.net/~nic/passwd.current.html

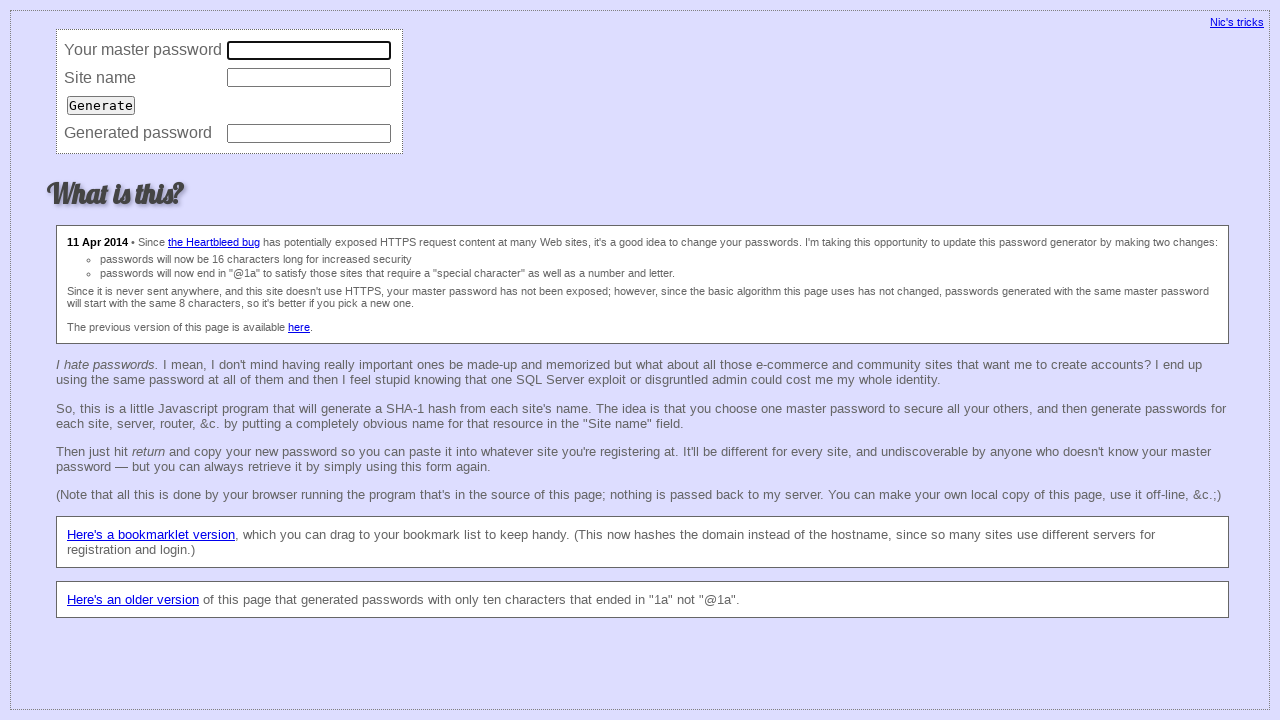

Filled master password field with 'hello' on input[name='master']
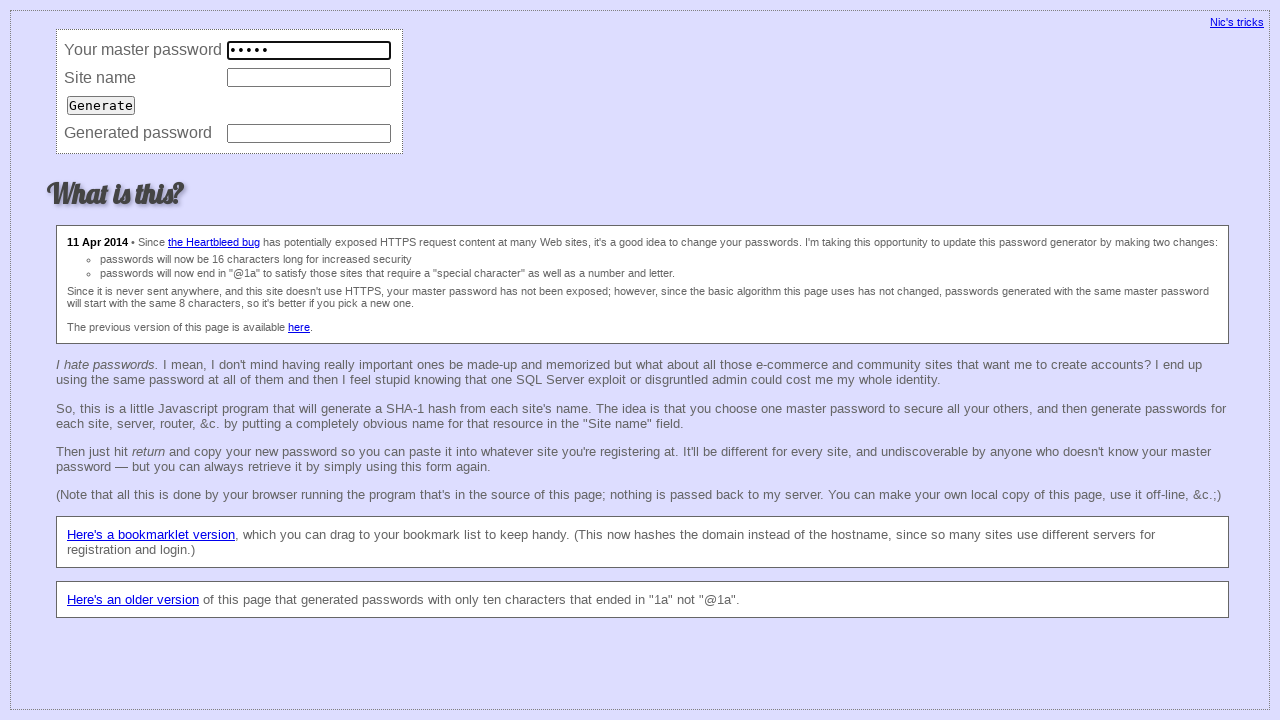

Filled site name field with 'google.com' on input[name='site']
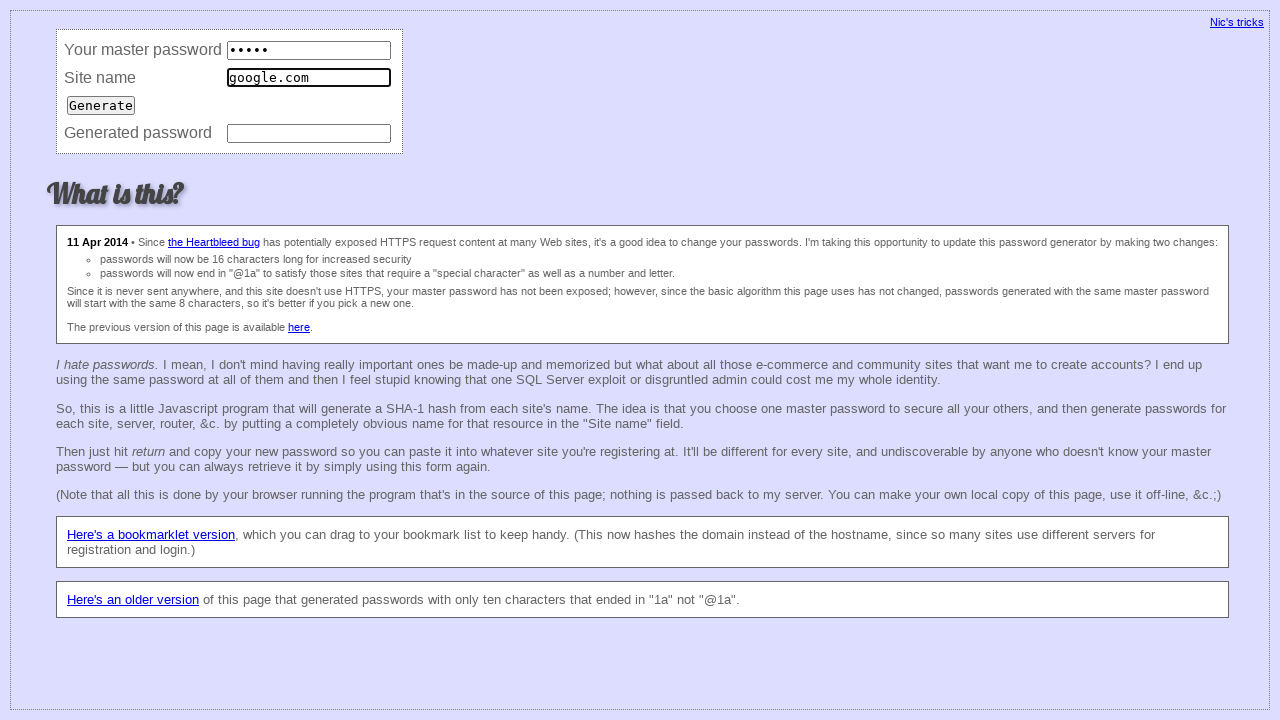

Clicked generate button to create password at (101, 105) on input[type='submit']
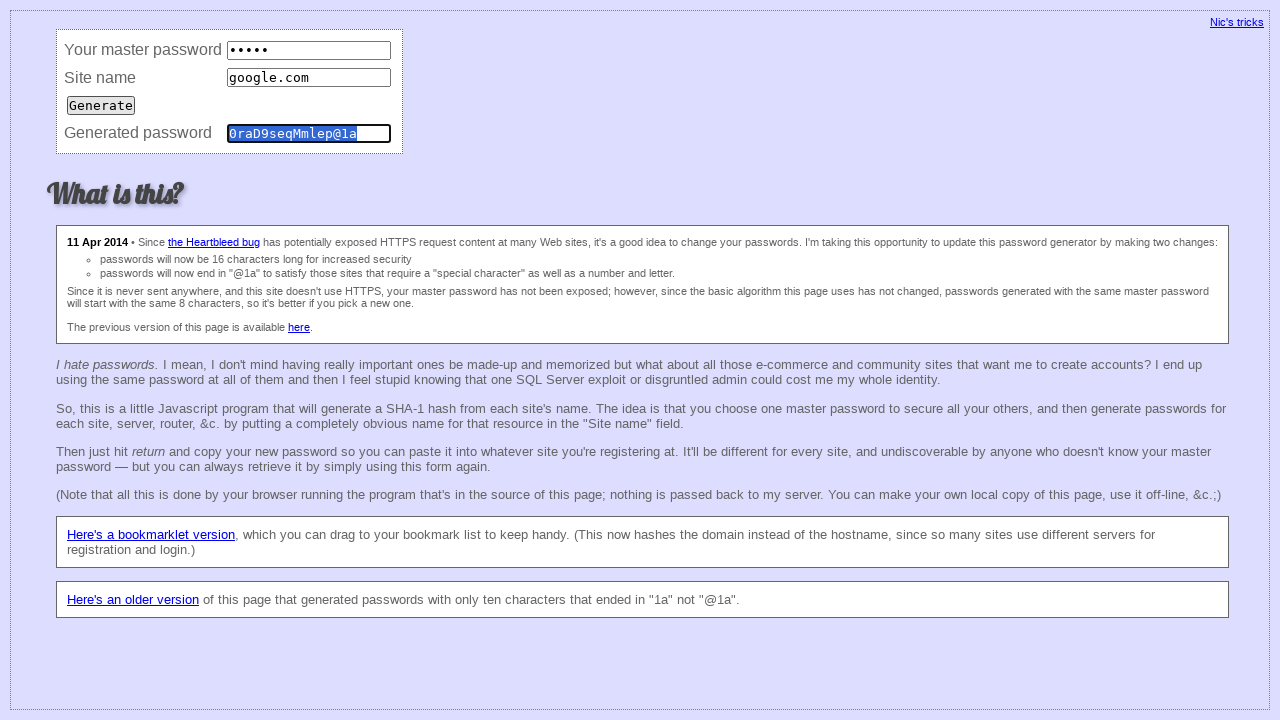

Verified generated password is exactly 16 characters long
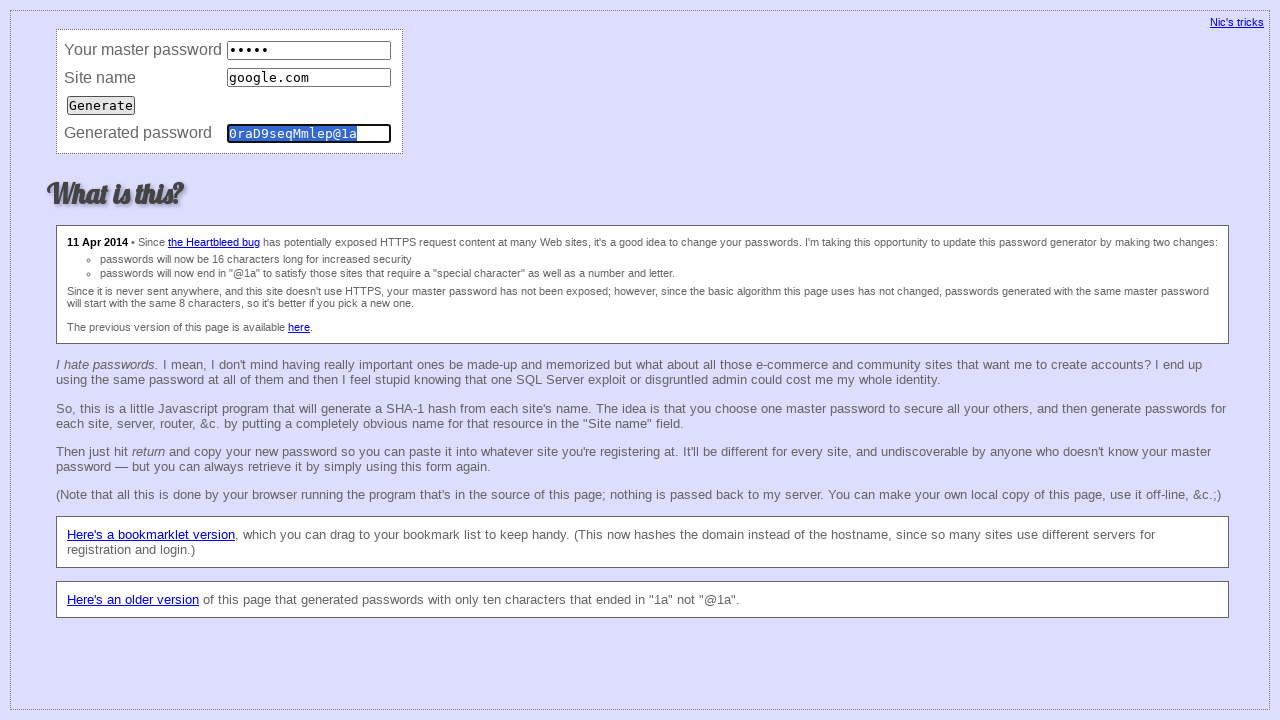

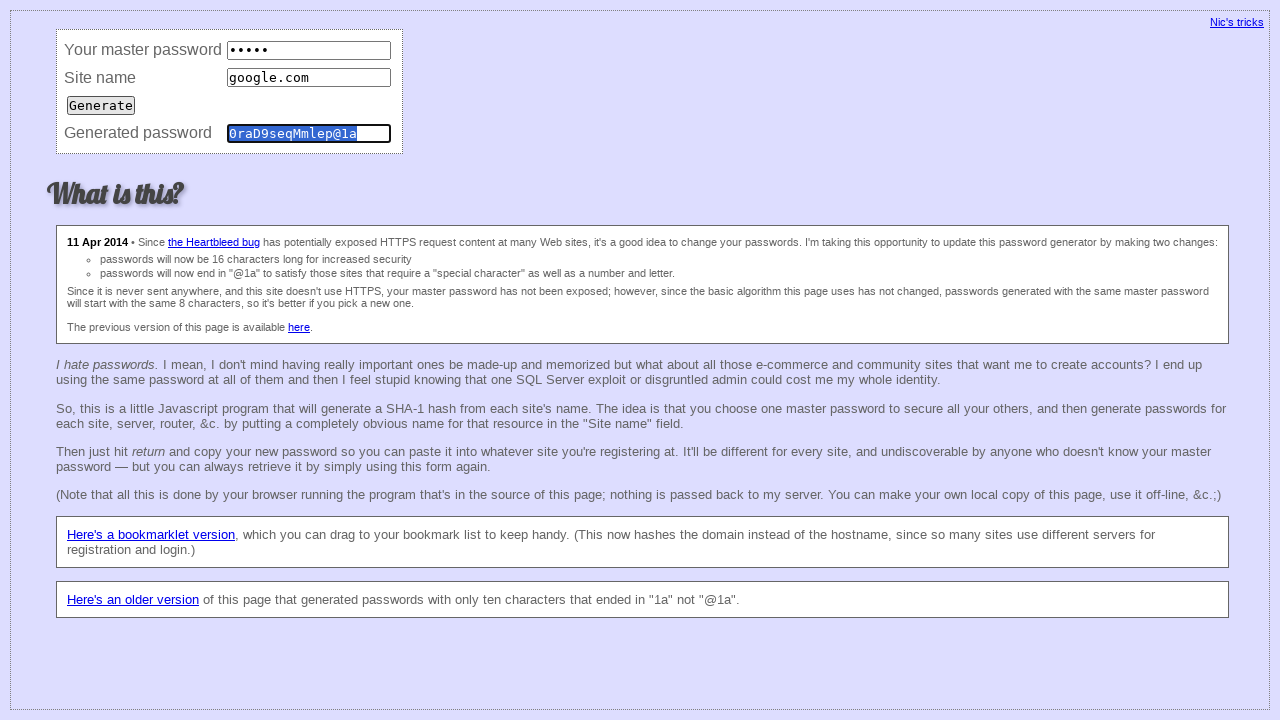